Tests navigation on Dillards website by clicking on Kids category and verifying Girls link is displayed

Starting URL: https://www.dillards.com/

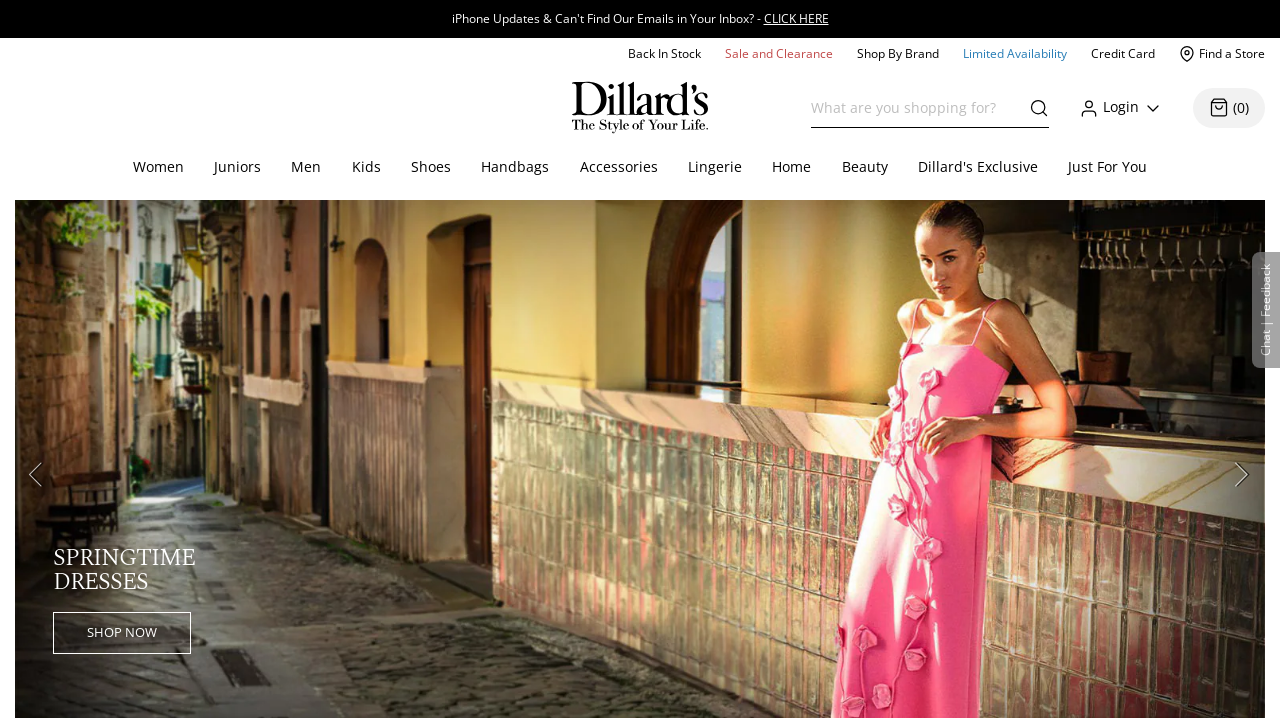

Clicked on Kids category at (366, 168) on #topcat_Kids
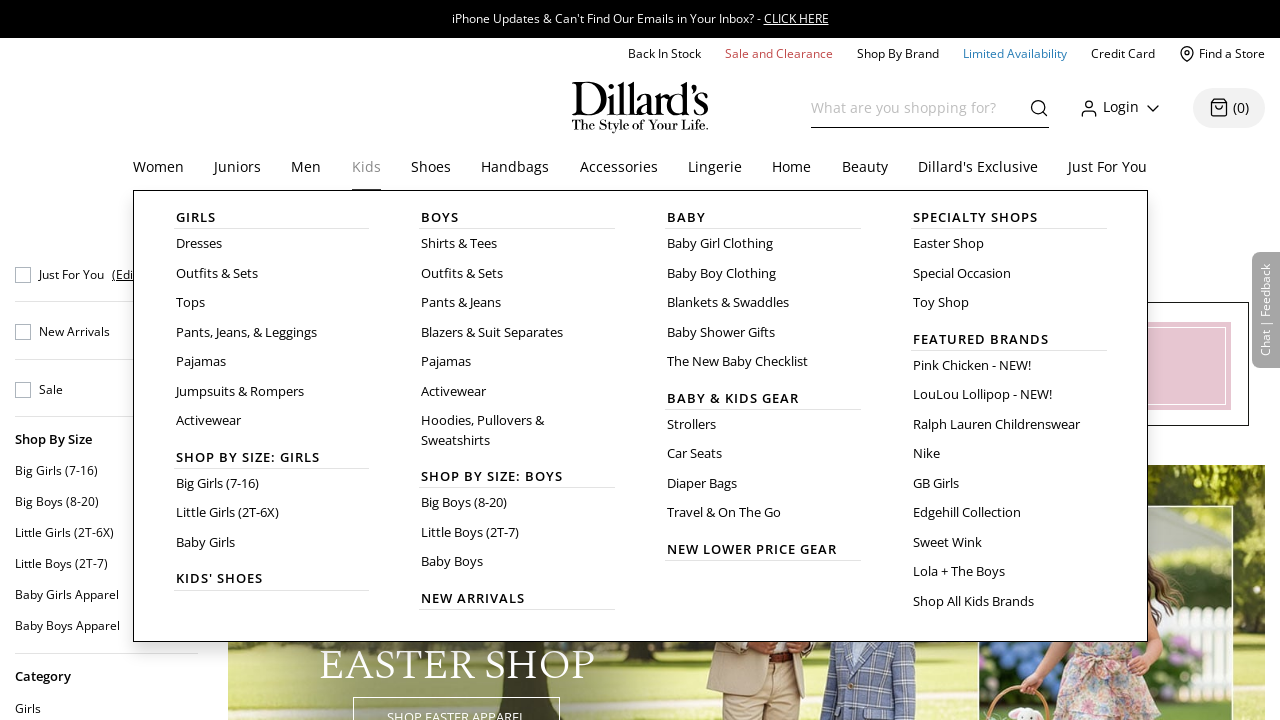

Girls link is displayed and loaded
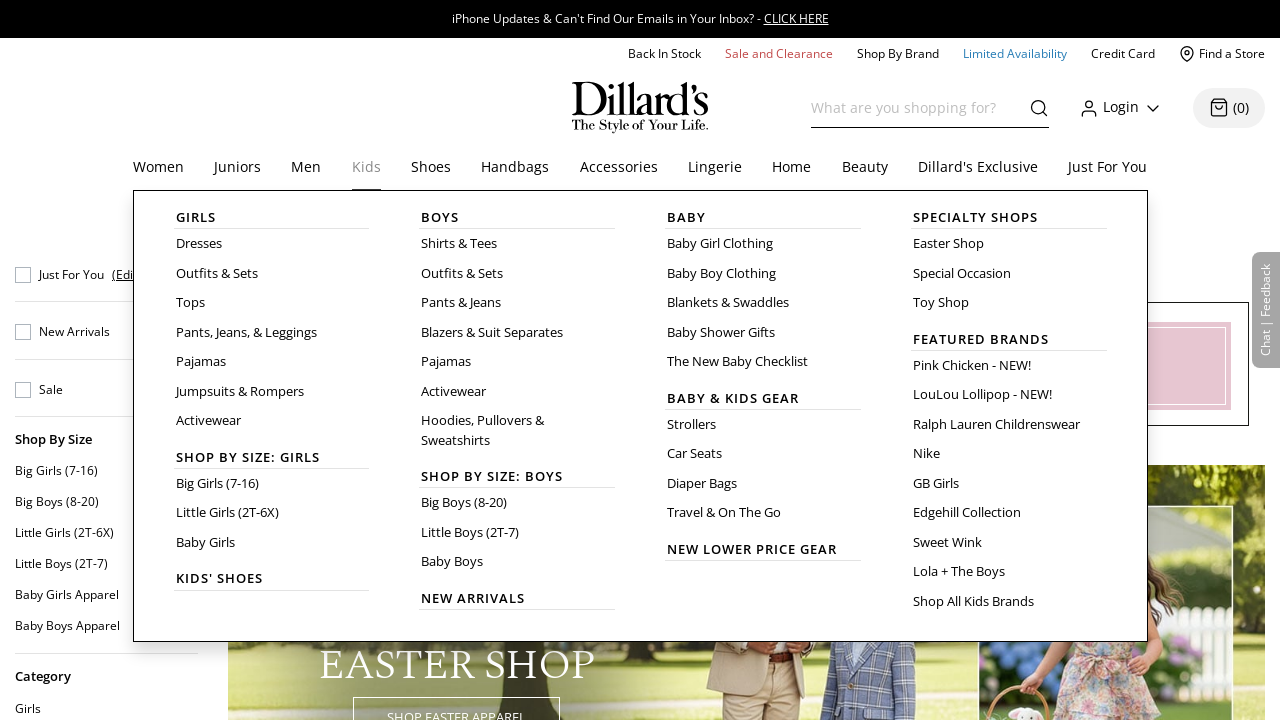

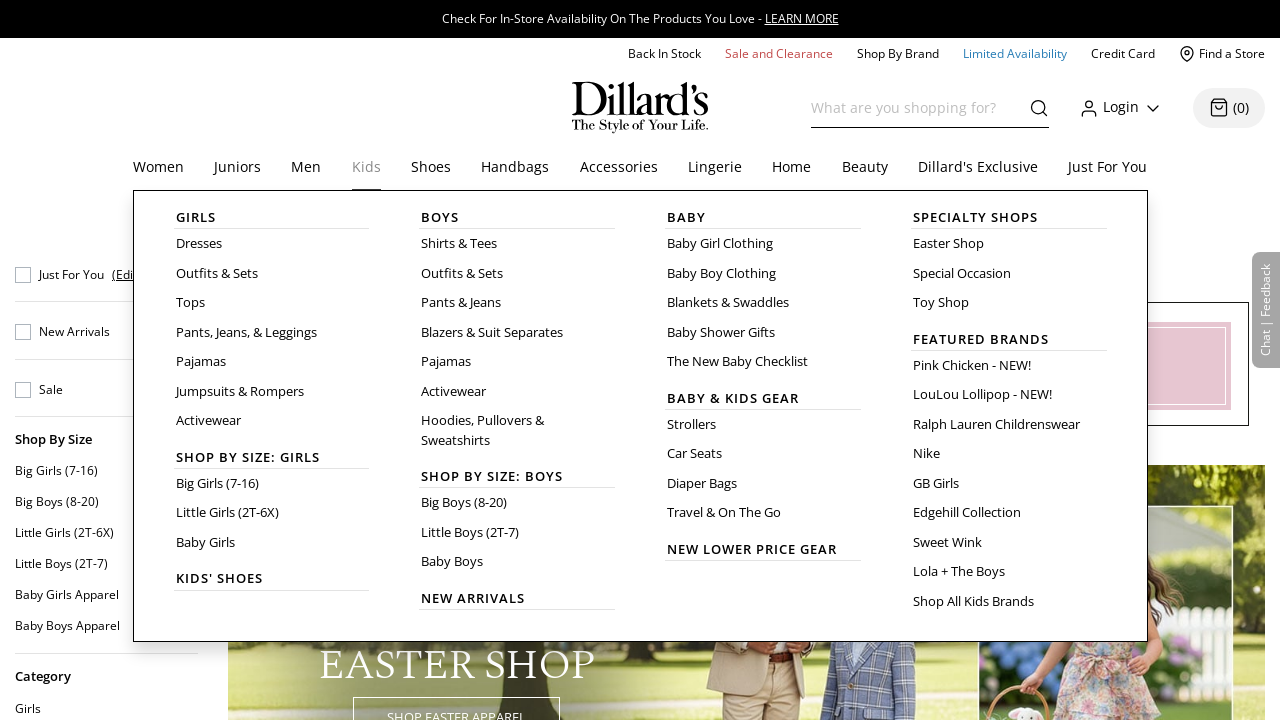